Navigates to a real estate listing page, finds property ad links, opens the first property in a new tab to view its details, then closes the tab and returns to the main listing page.

Starting URL: https://www.aqarcity.net/2

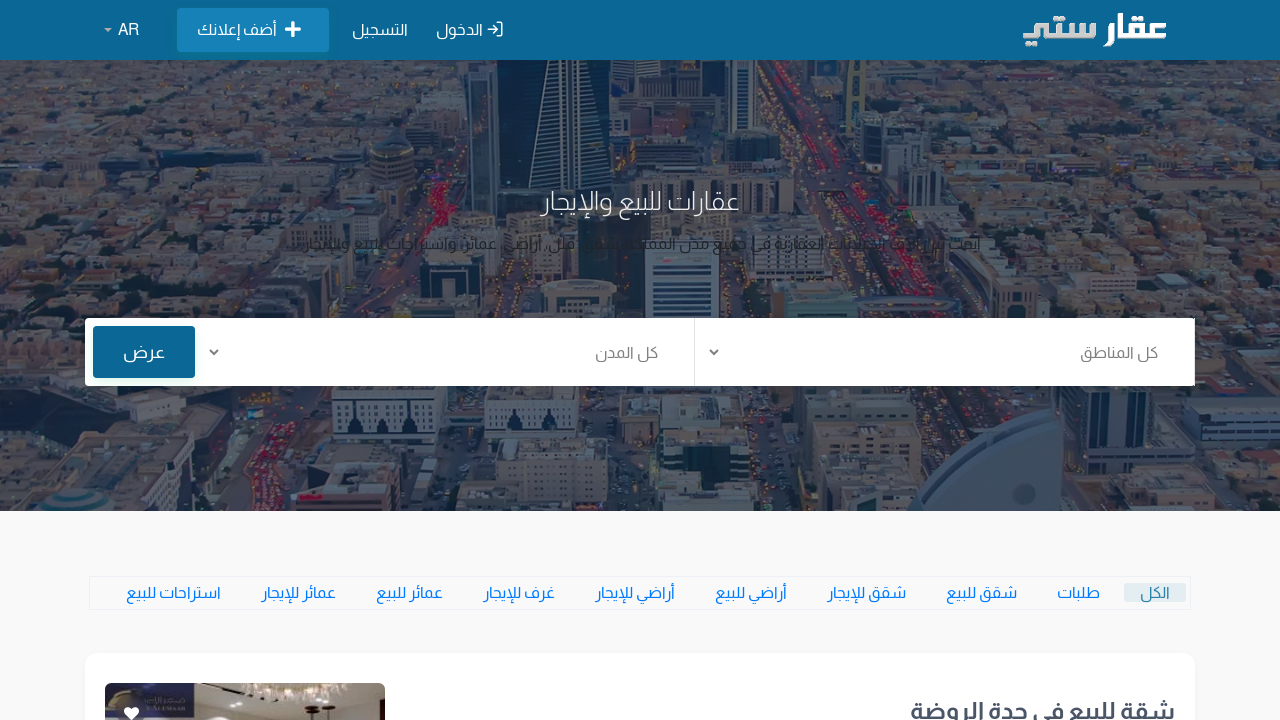

Waited for property ad links to load on listing page
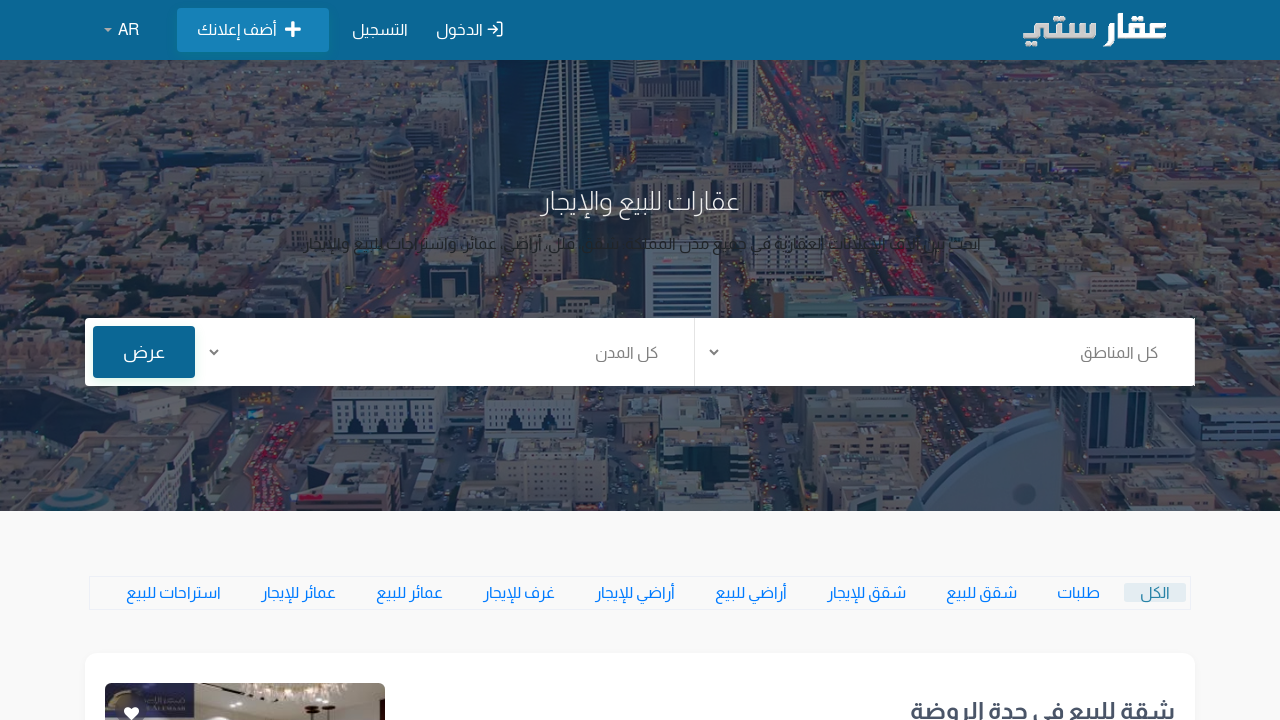

Found all property ad links on the page
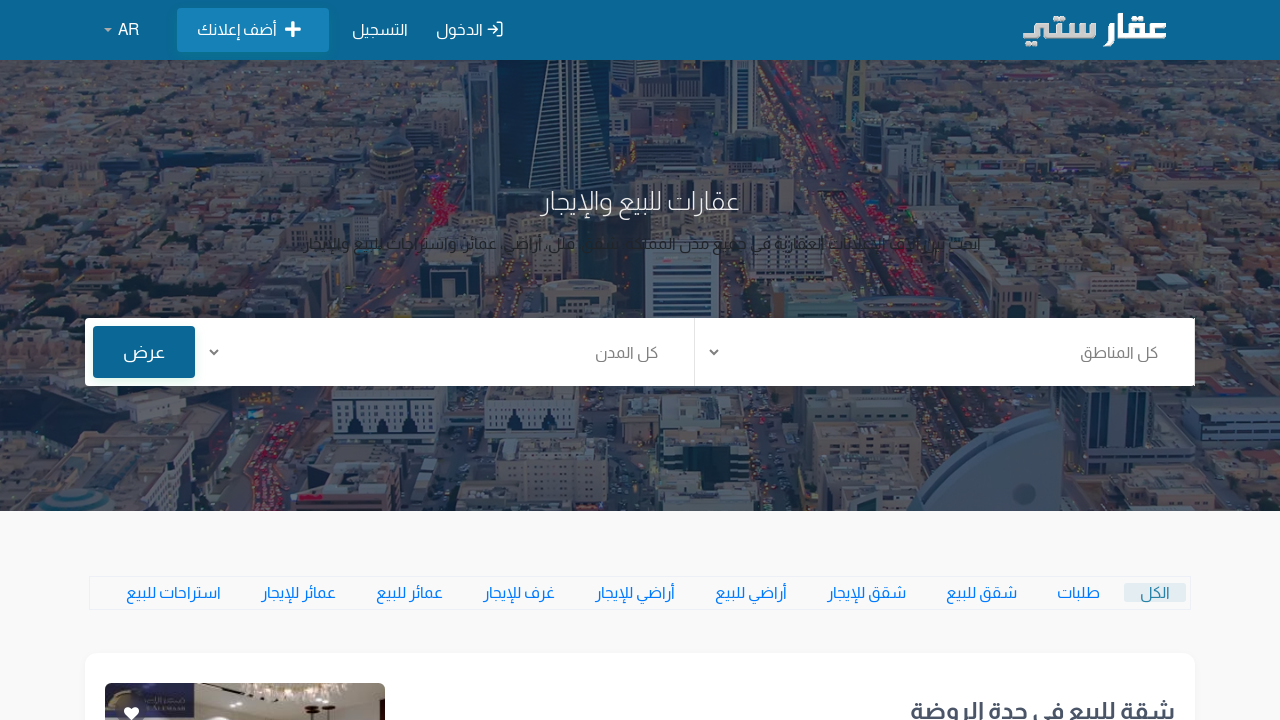

Retrieved href attribute from first property link
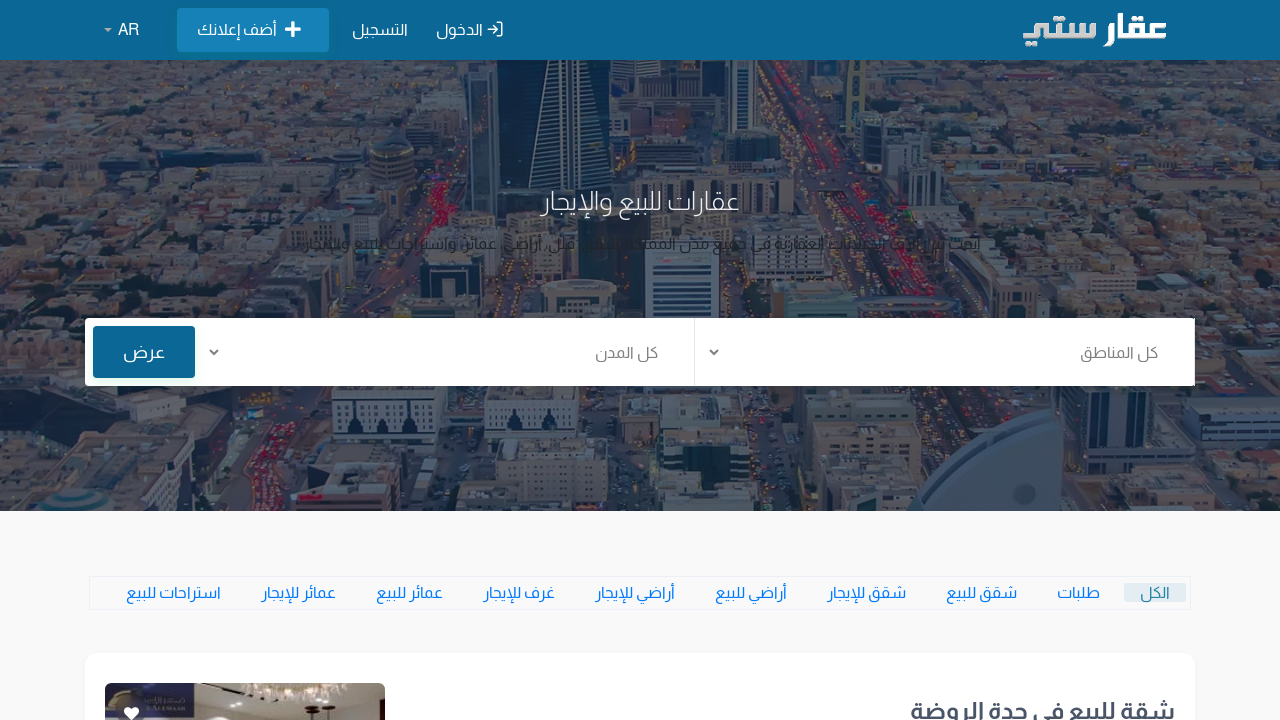

Opened new browser tab for property details
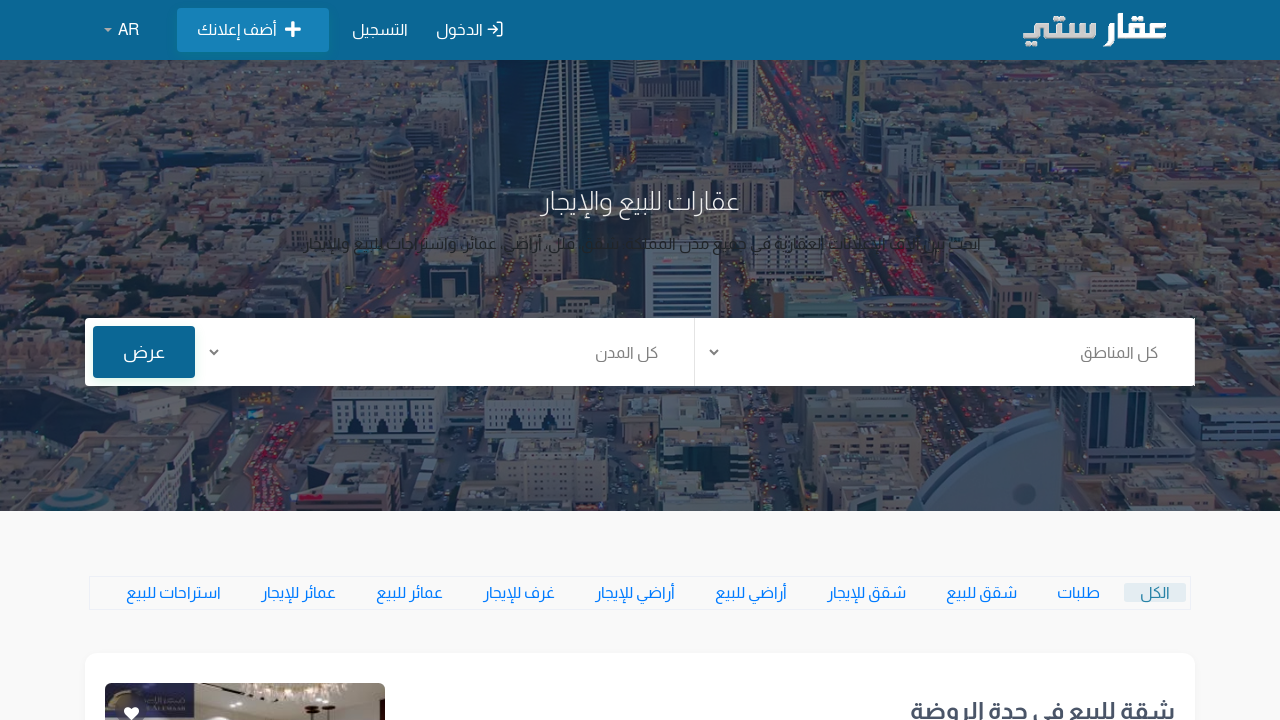

Navigated to first property details page
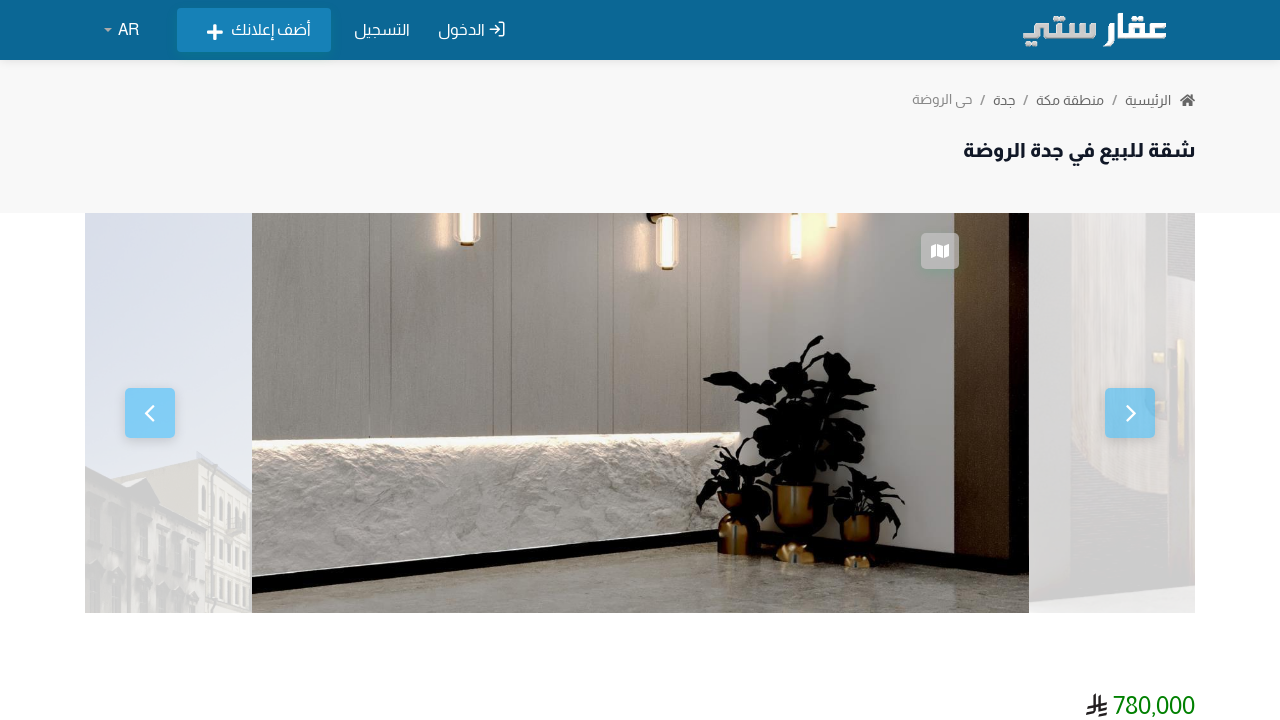

Property details page loaded with heading element
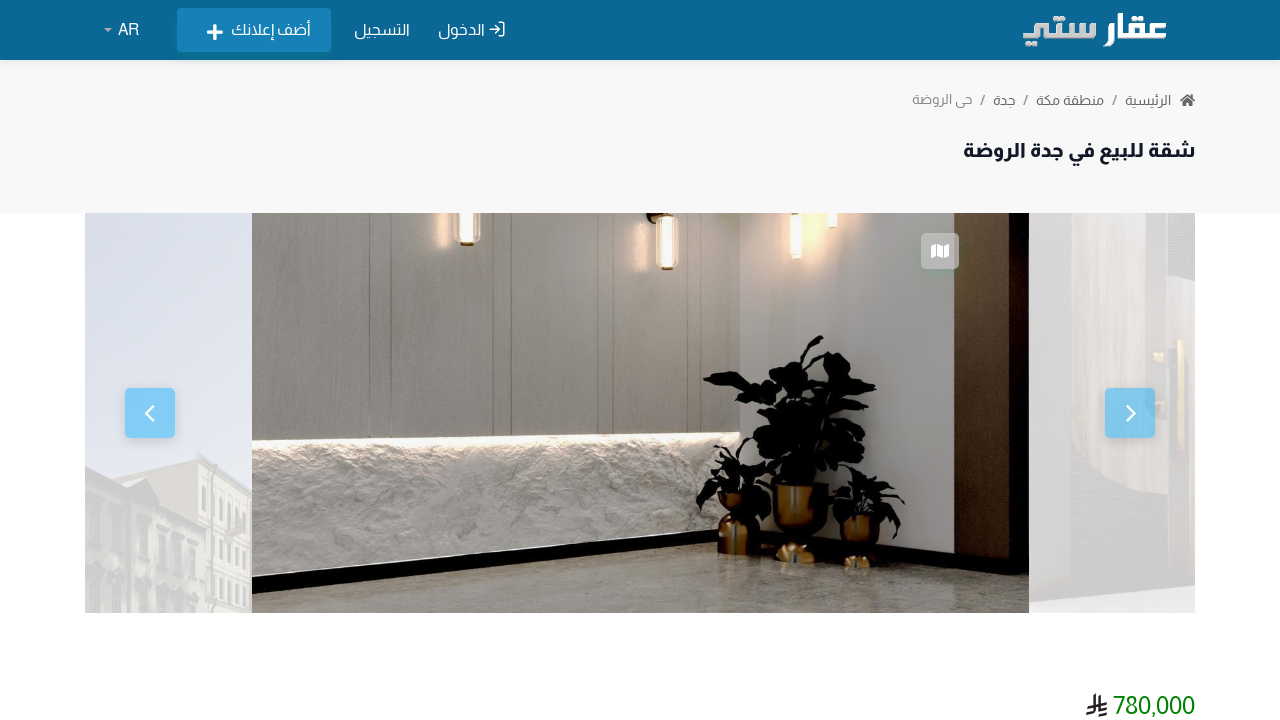

Waited 3 seconds to view property details
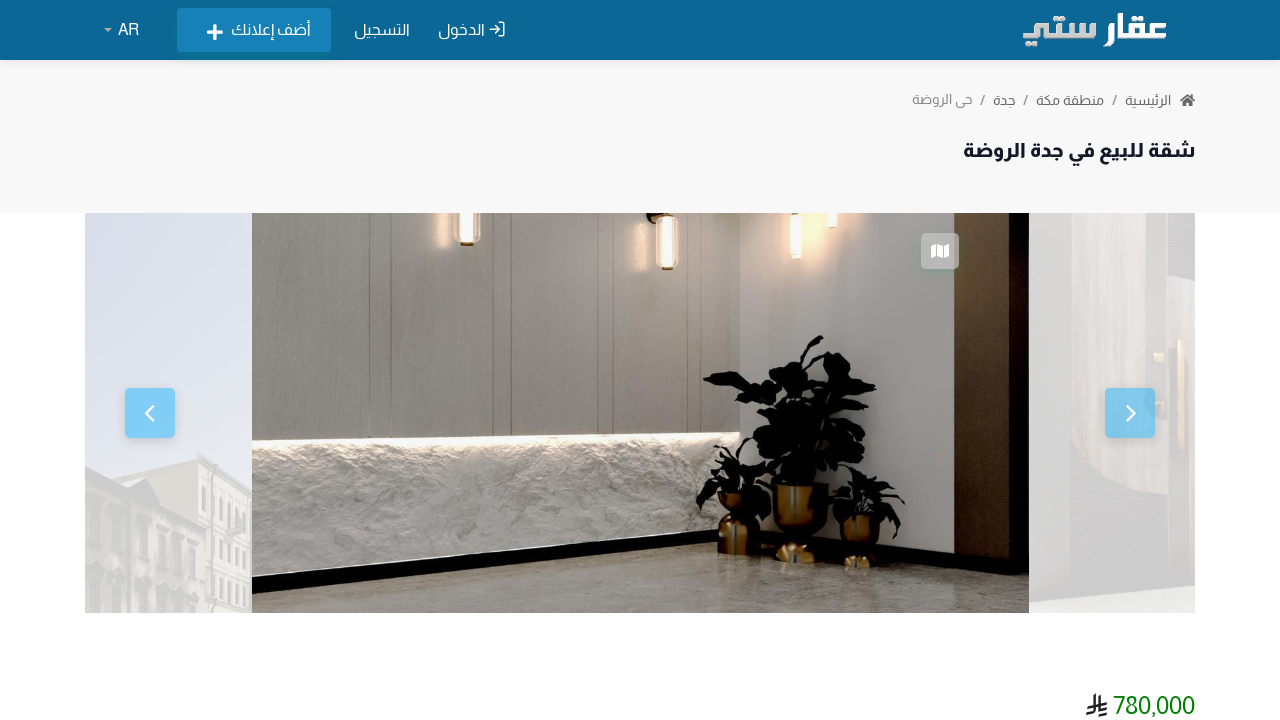

Closed property details tab
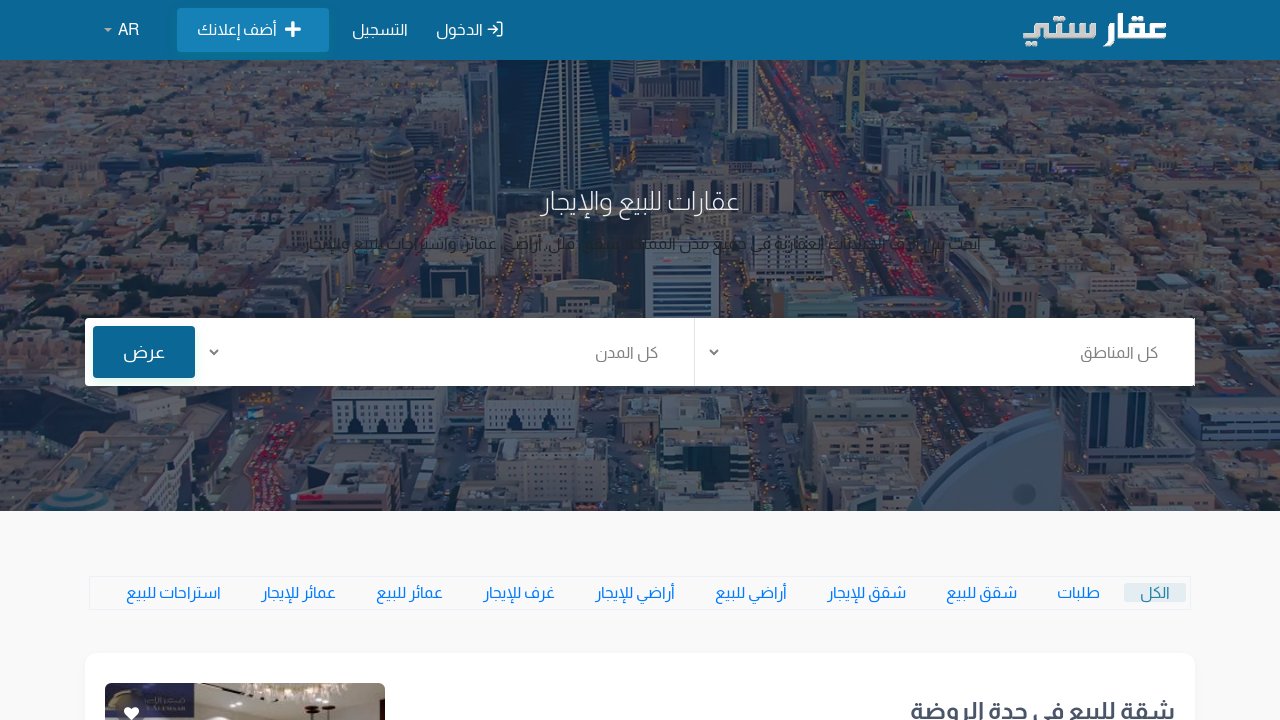

Verified property ad links still visible on main listing page
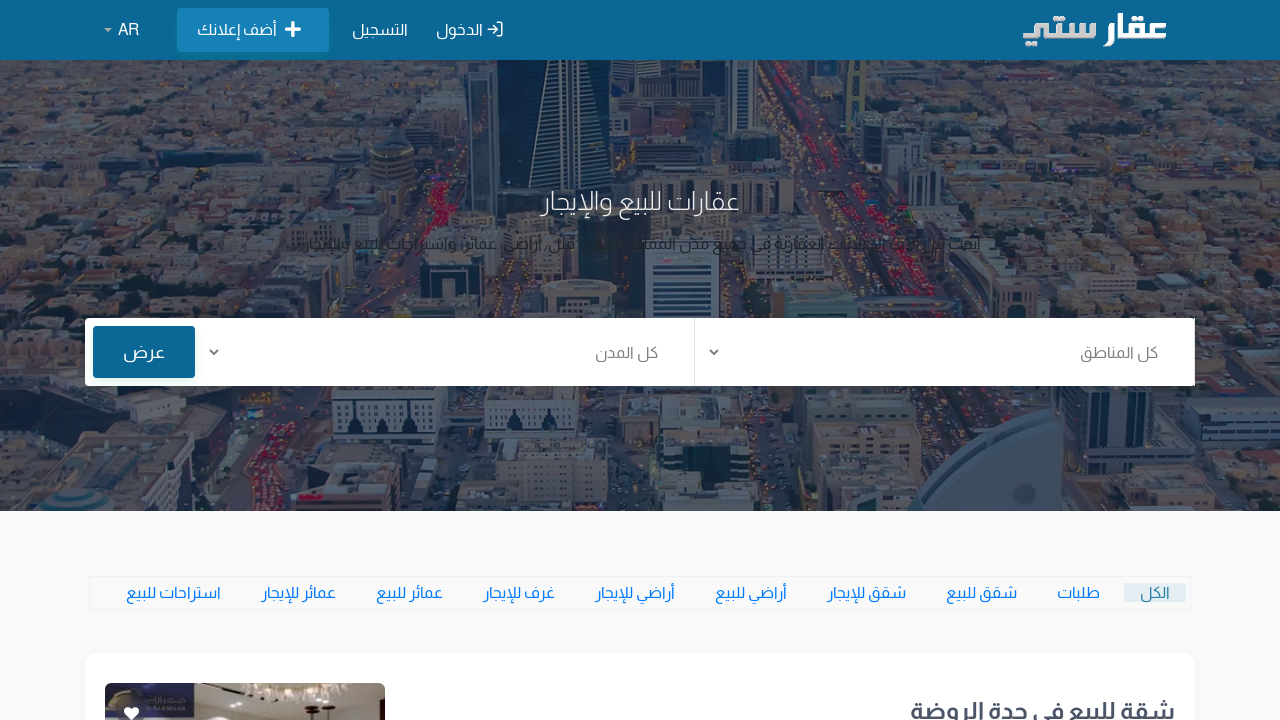

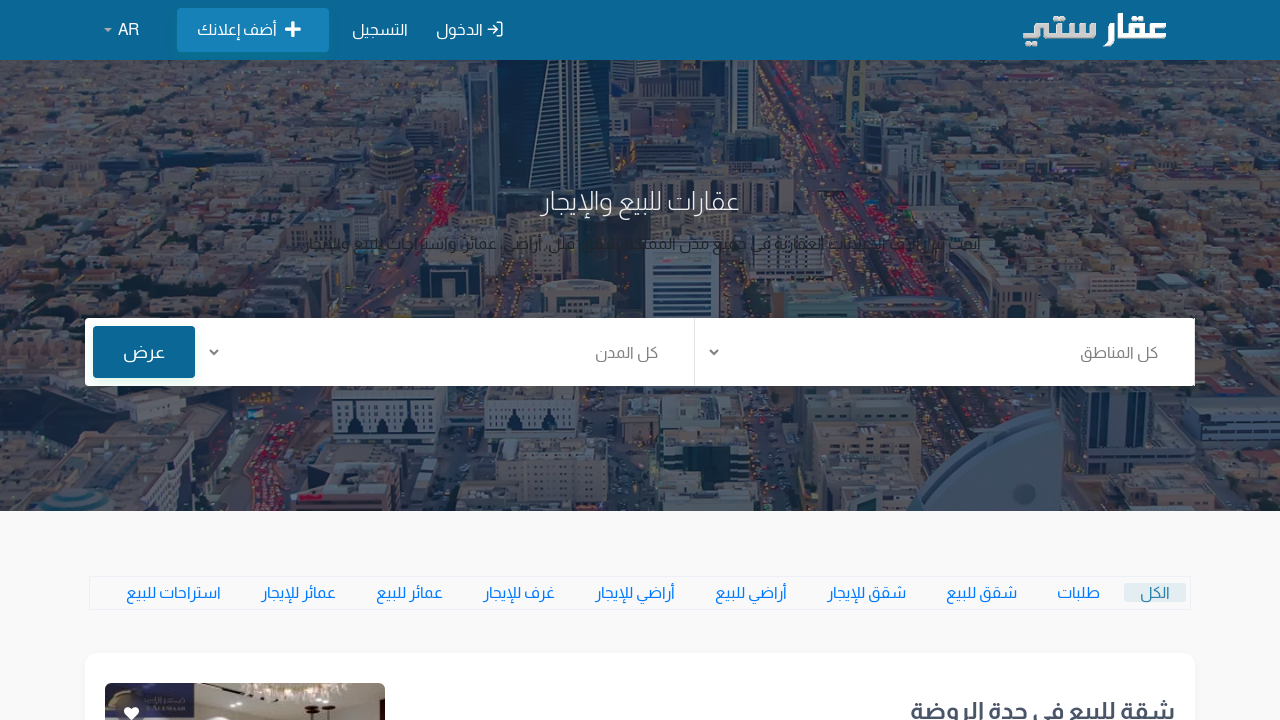